Navigates to NextBaseCRM login page and verifies that the login button has the correct text value

Starting URL: https://login1.nextbasecrm.com/

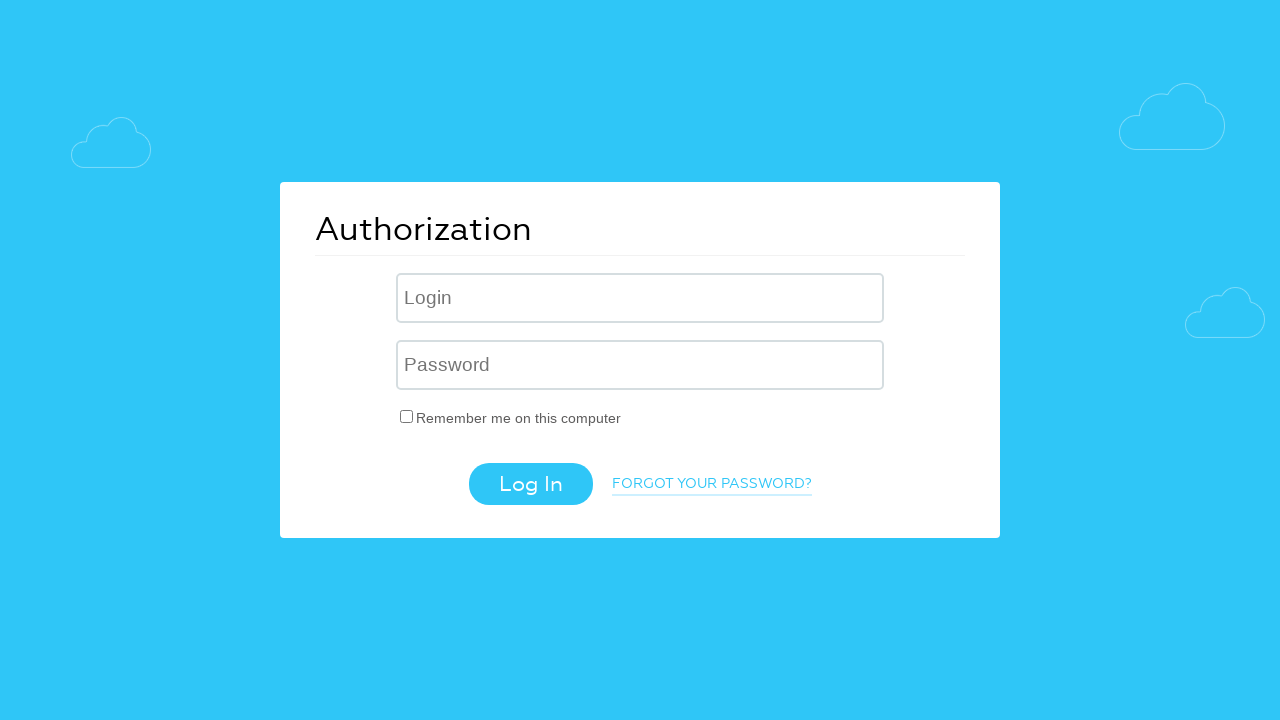

Navigated to NextBaseCRM login page
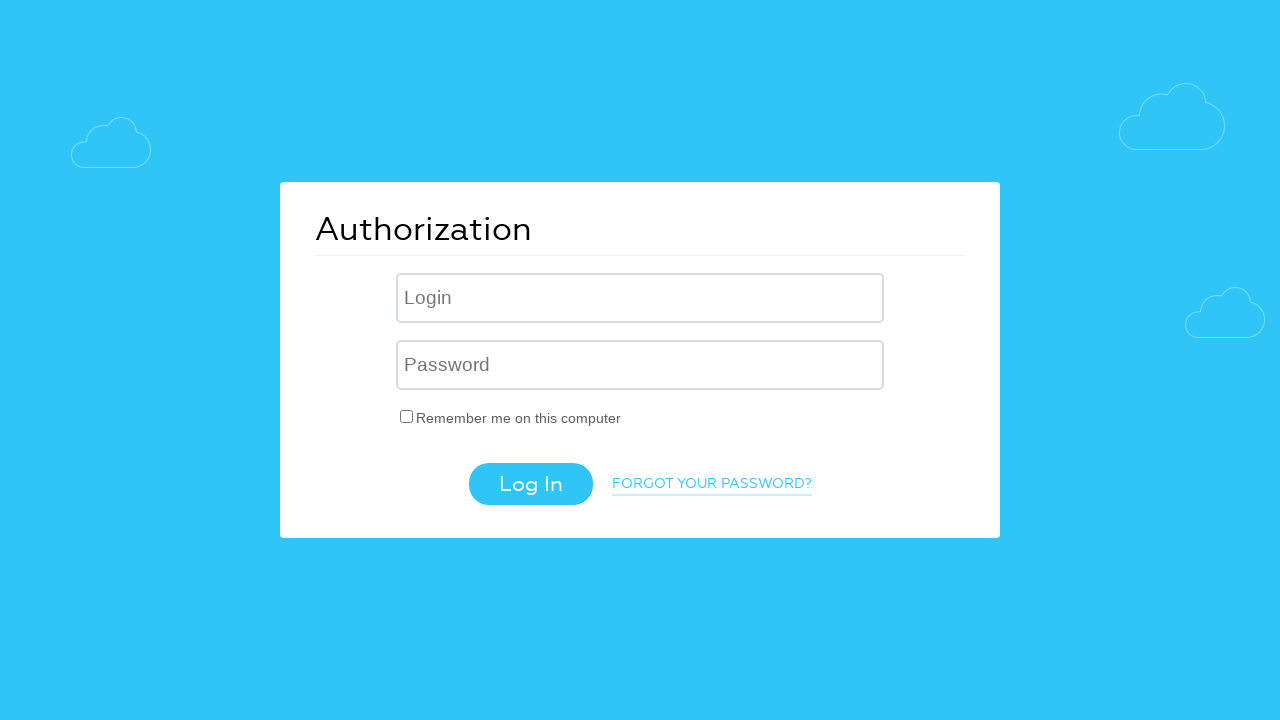

Located the login submit button
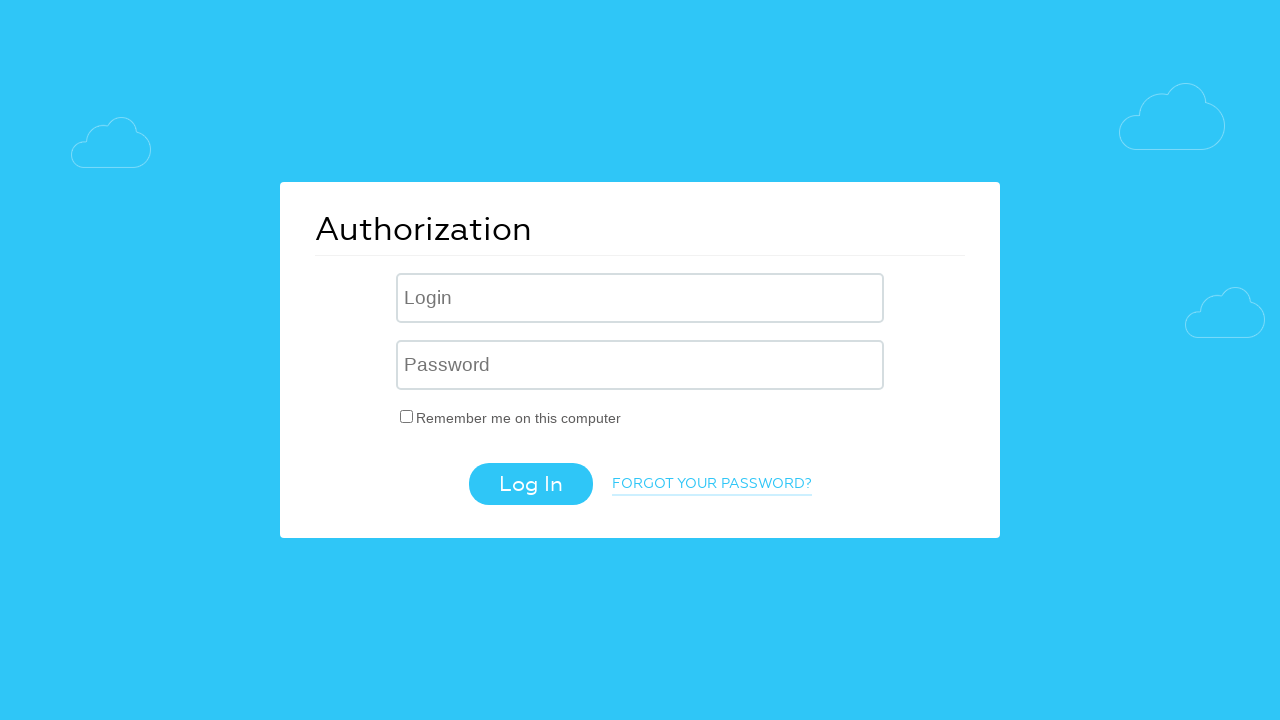

Retrieved login button value attribute: 'Log In'
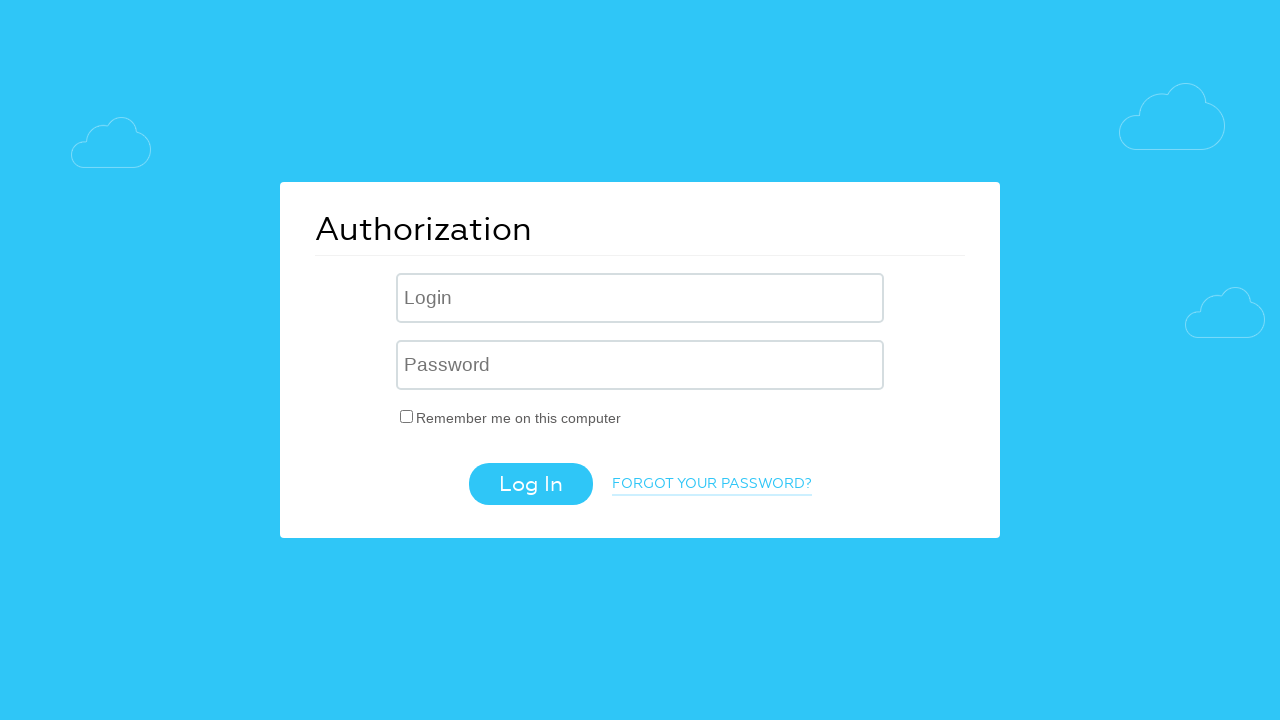

Verified login button has correct text value 'Log In'
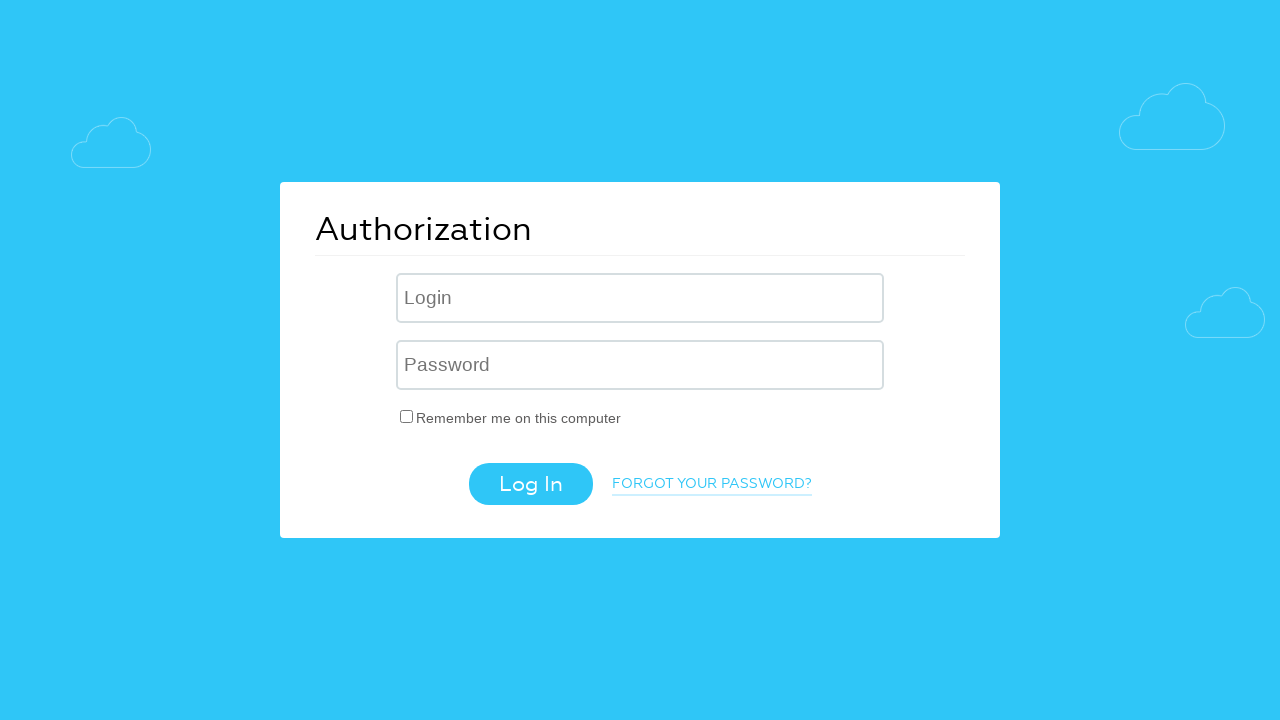

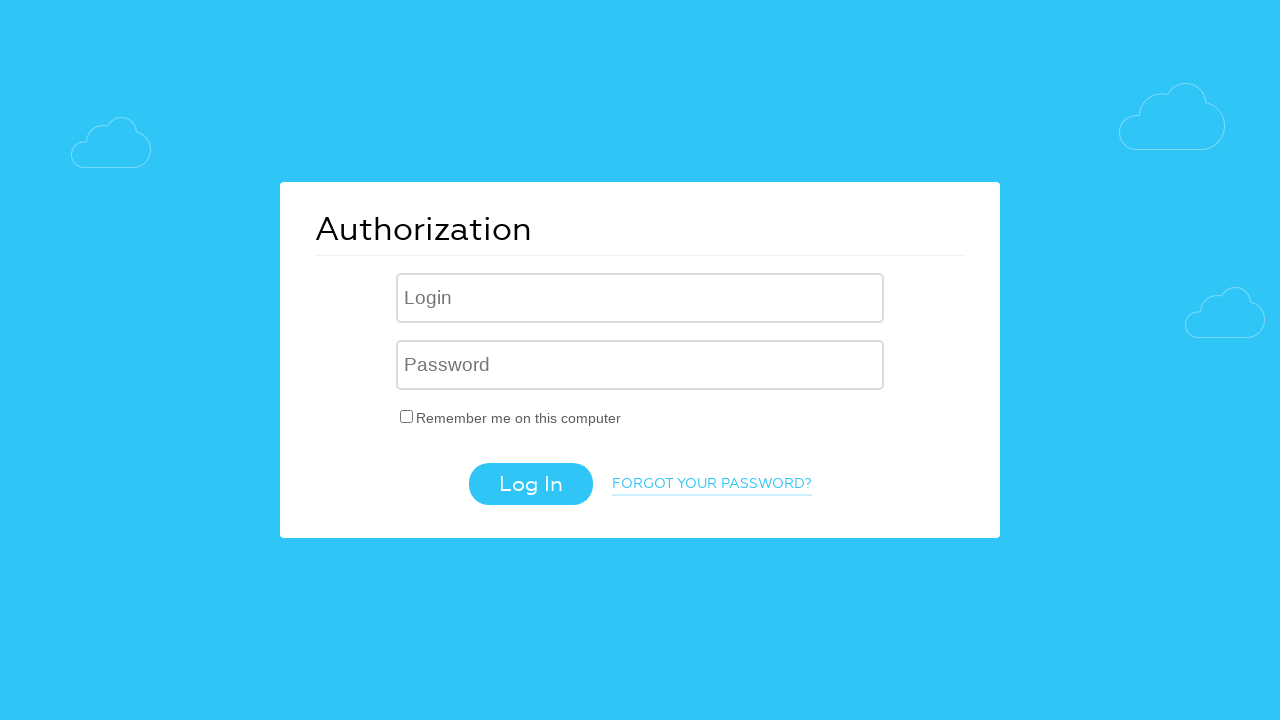